Tests dropdown menu selection functionality by selecting different options using various methods (index, value, and visible text)

Starting URL: https://demoqa.com/select-menu

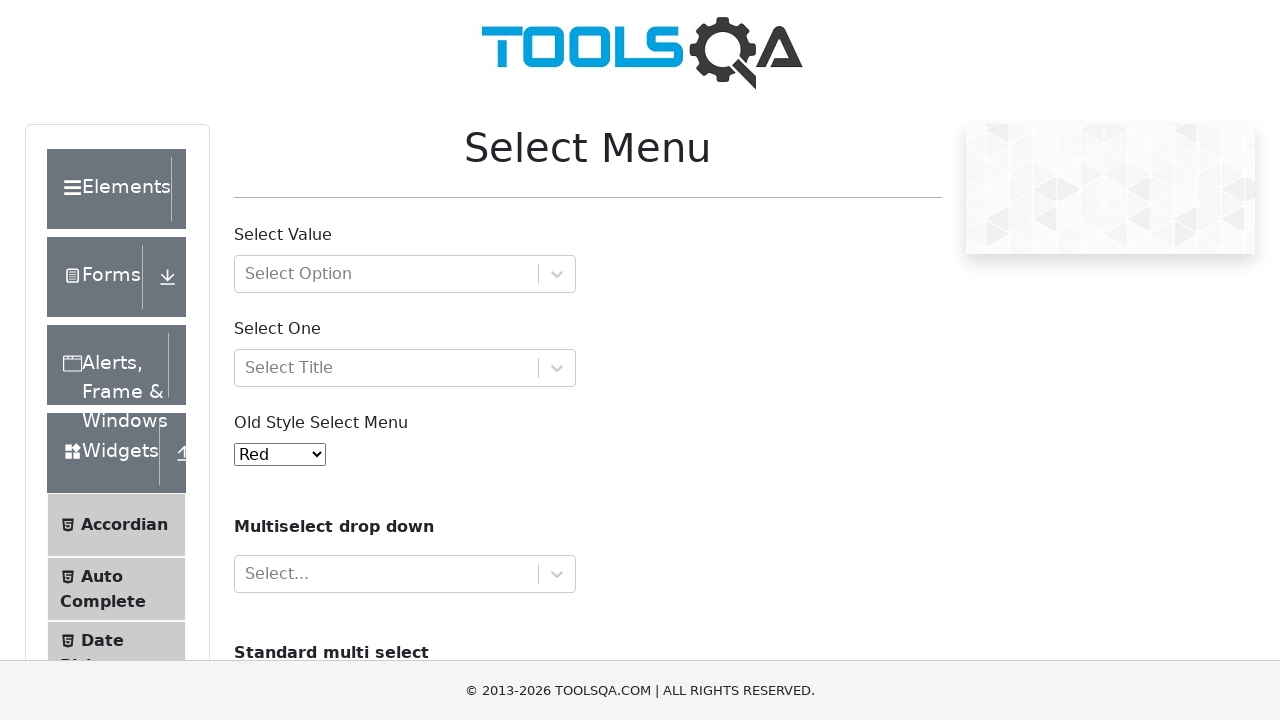

Located the dropdown menu element with id 'oldSelectMenu'
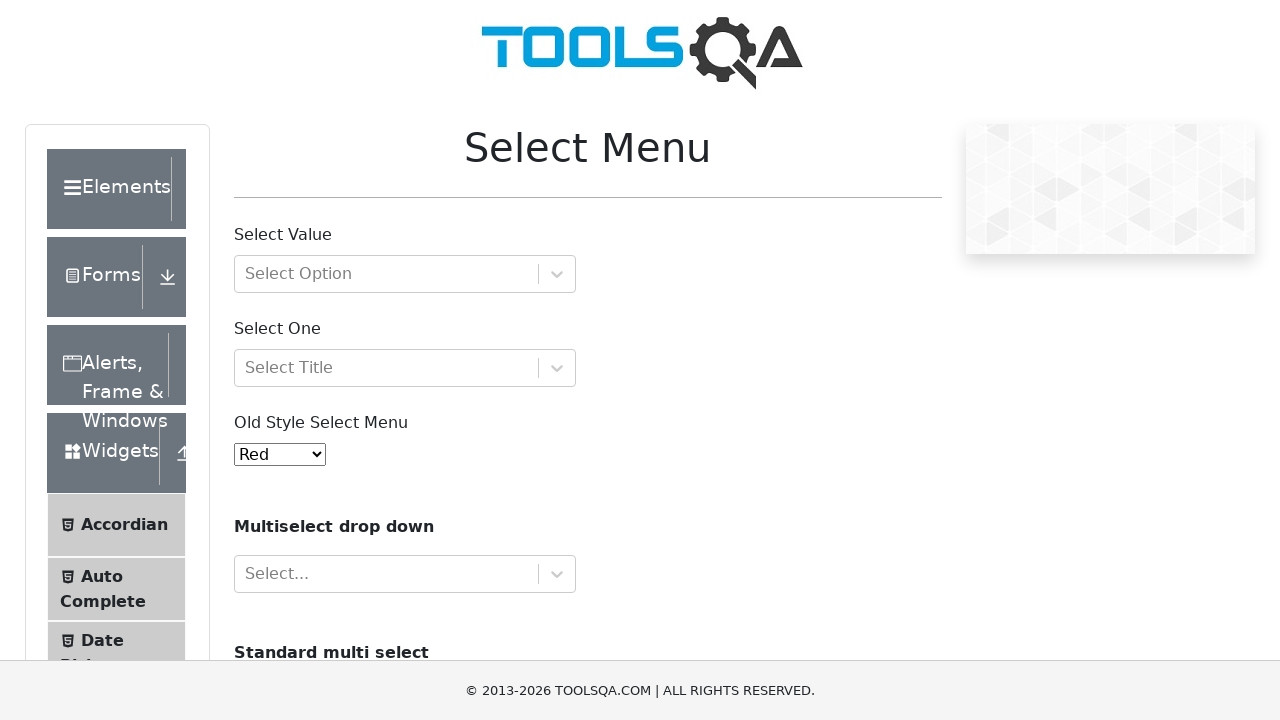

Selected Yellow option from dropdown by index 3 on #oldSelectMenu
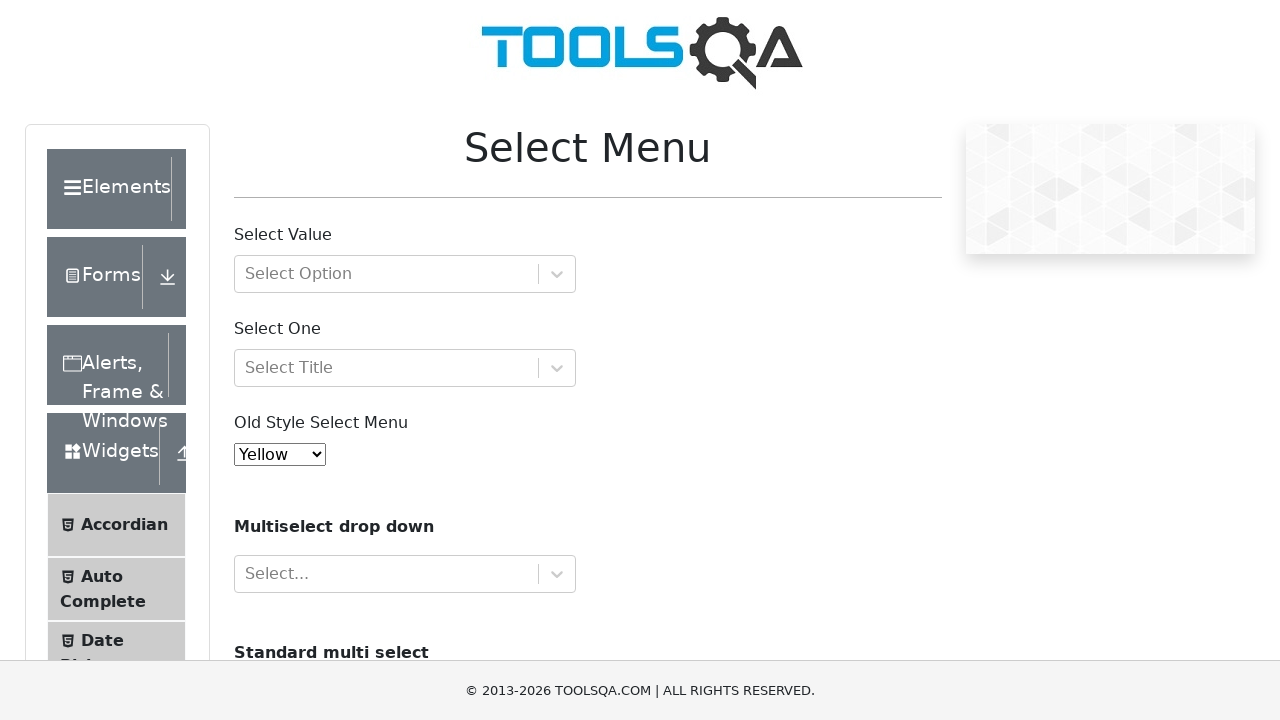

Selected Purple option from dropdown by value '4' on #oldSelectMenu
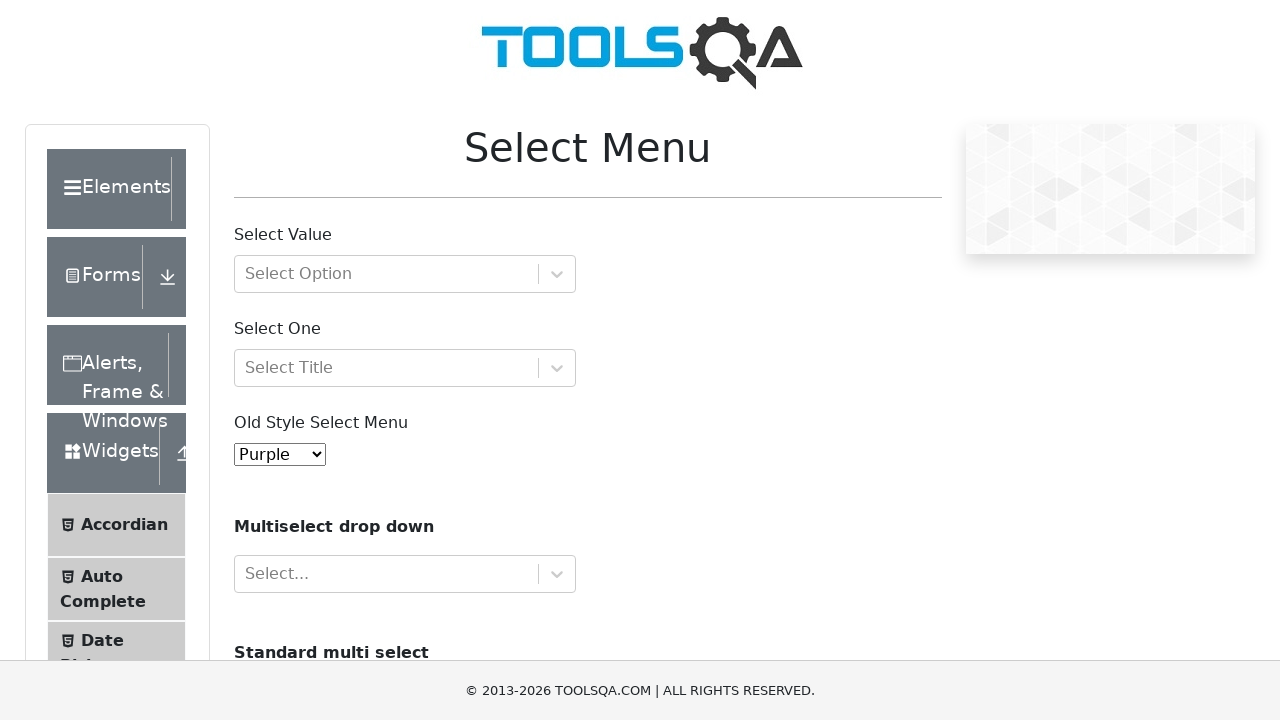

Selected Black option from dropdown by visible text on #oldSelectMenu
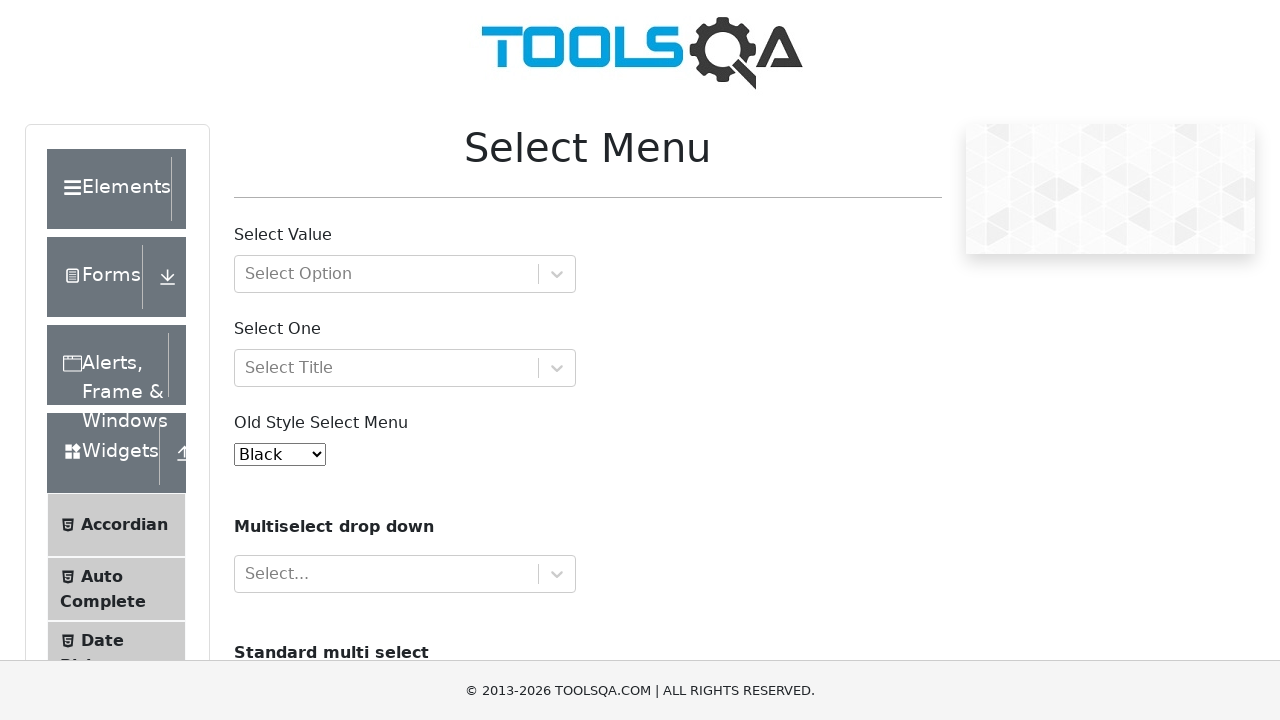

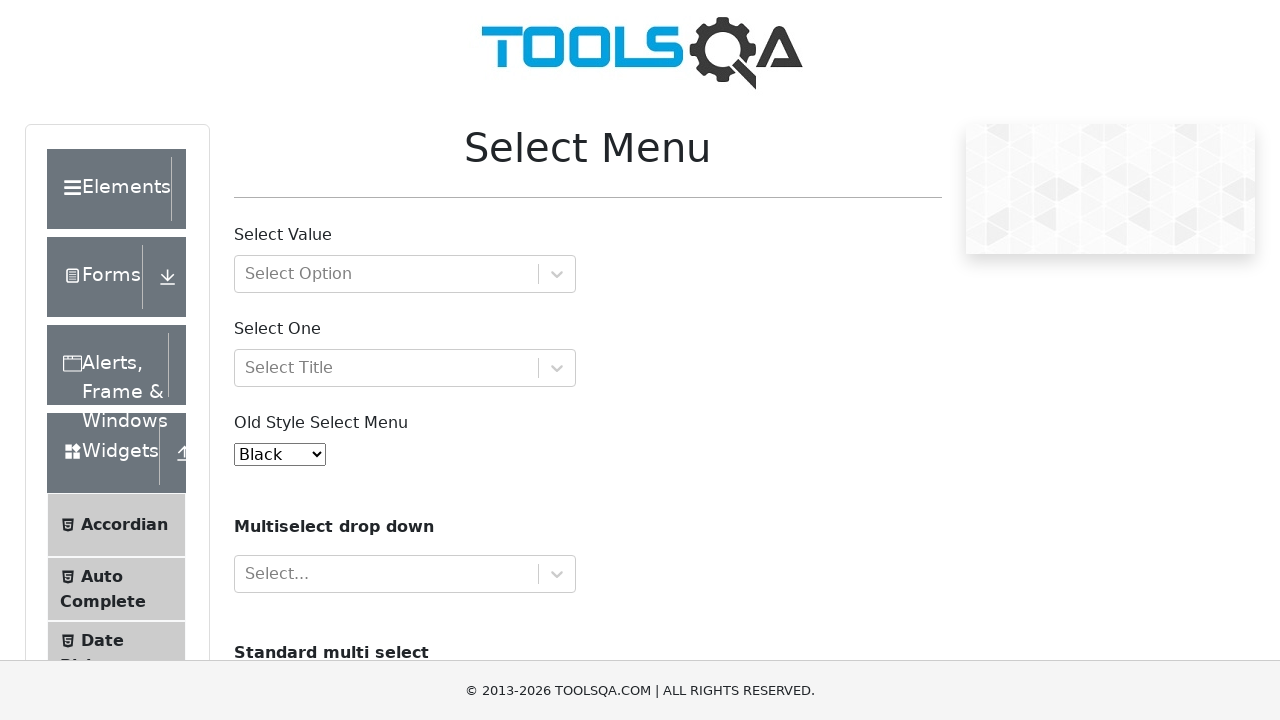